Tests adding a task and viewing it in the Active filter

Starting URL: https://todomvc4tasj.herokuapp.com/

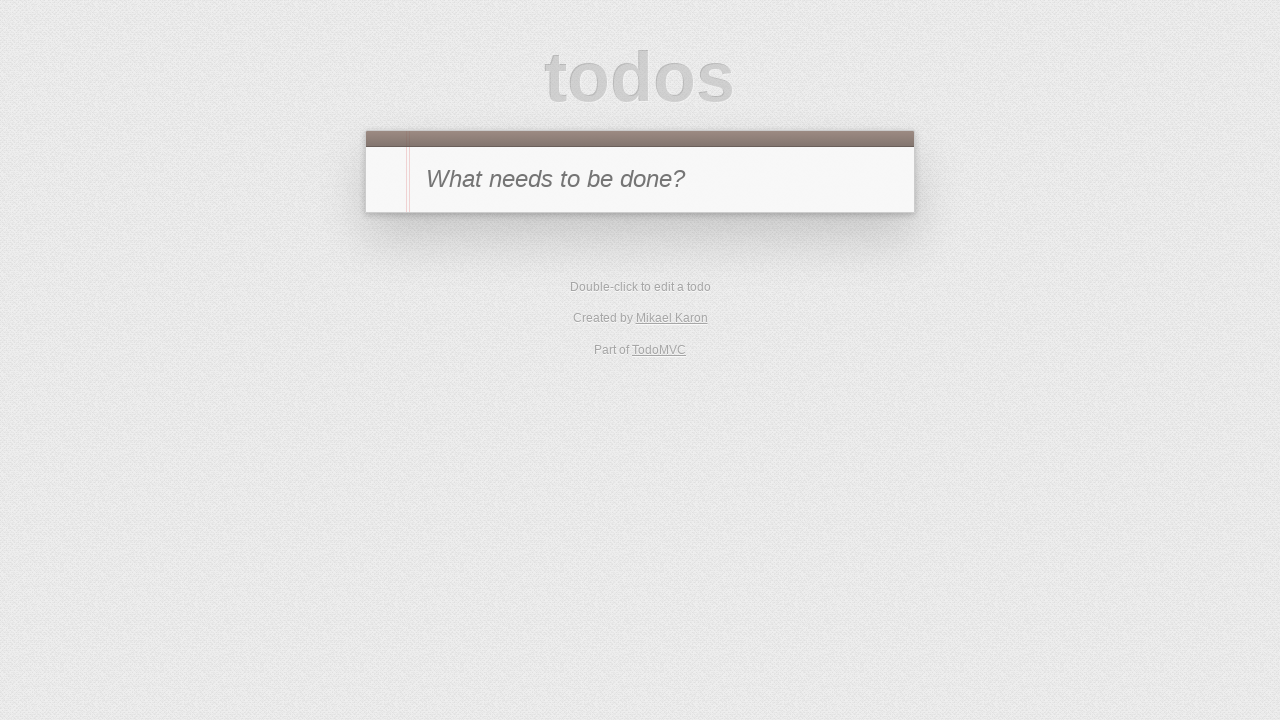

Set initial state with one active task in localStorage
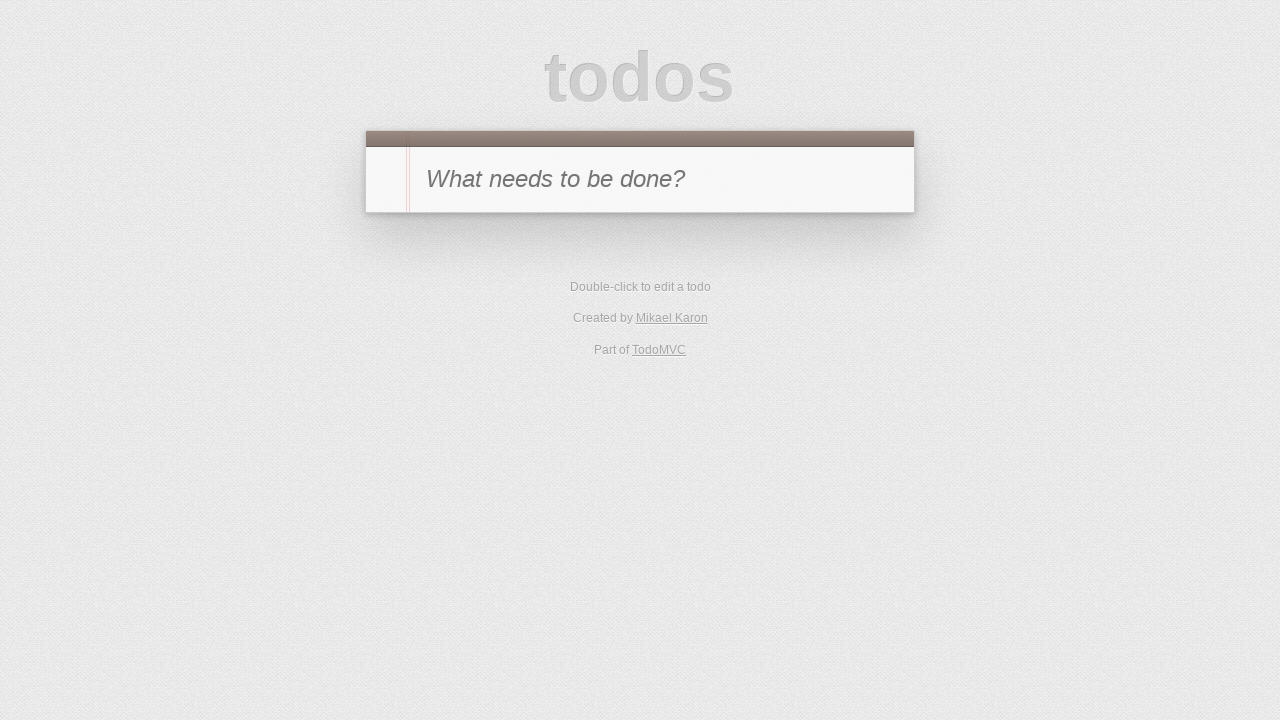

Reloaded the page to apply initial state
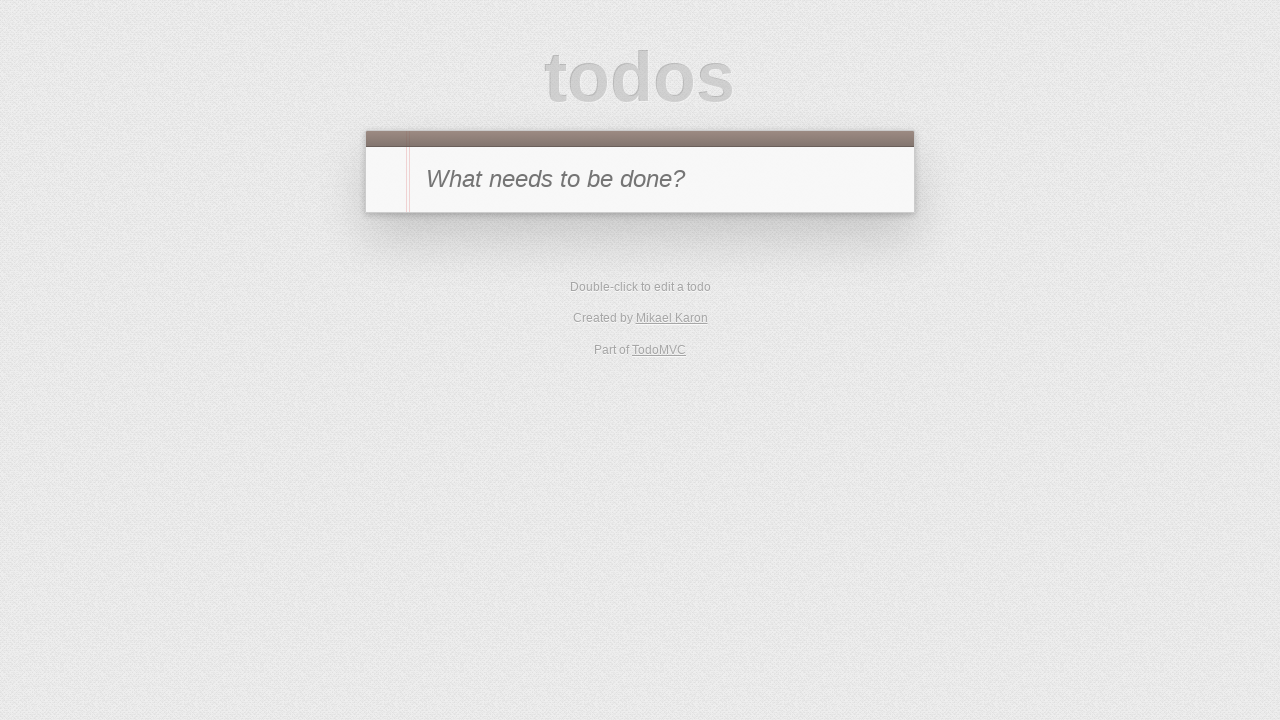

Clicked Active filter at (614, 291) on [href='#/active']
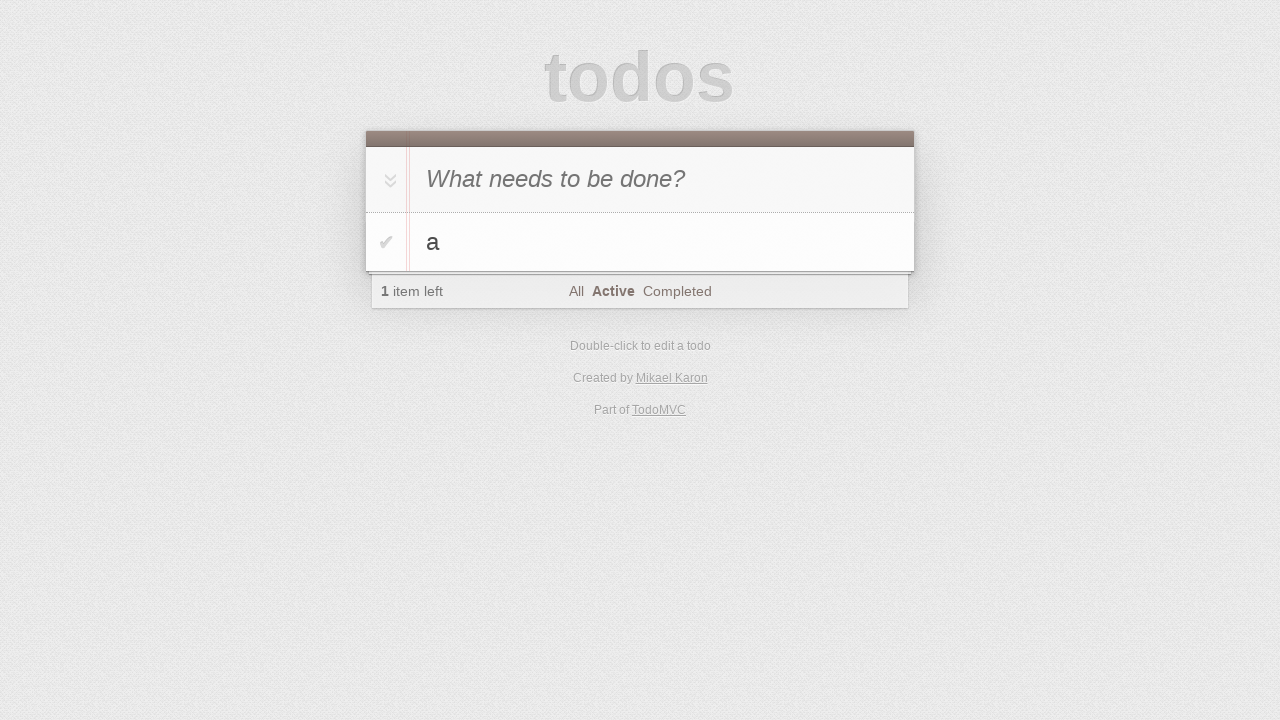

Task with title 'a' is visible in the active list
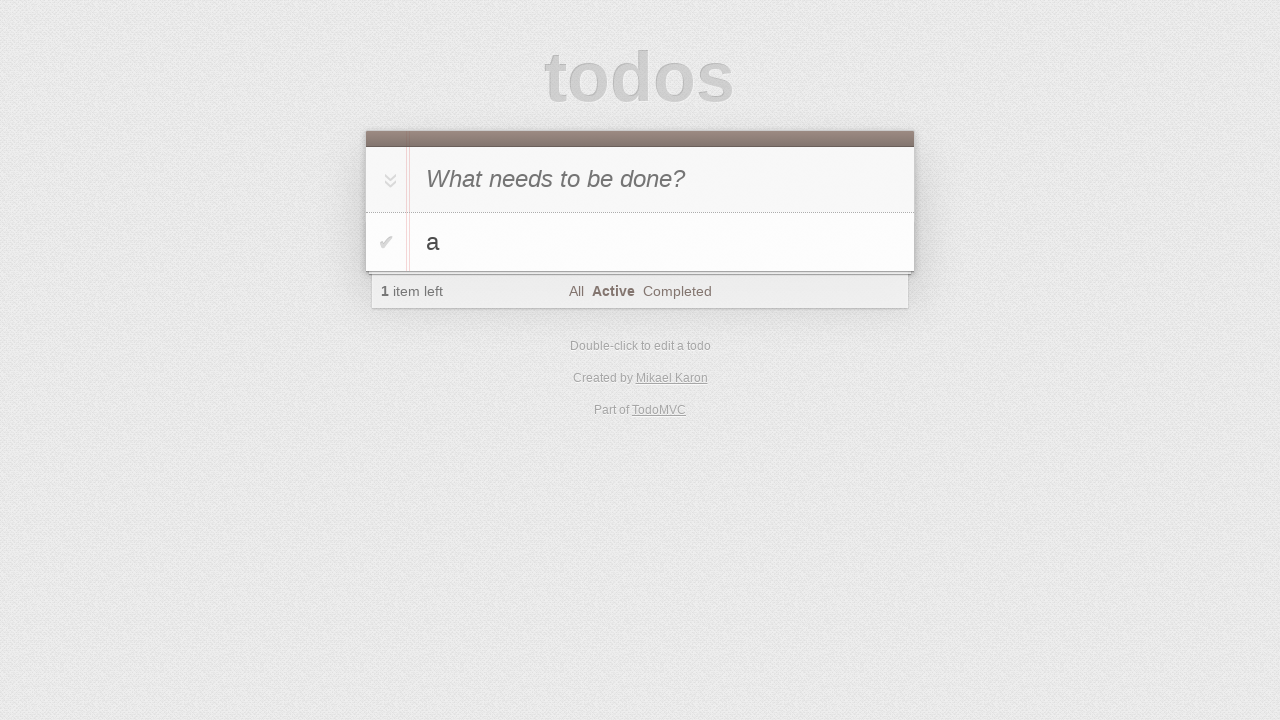

Verified items left counter shows '1'
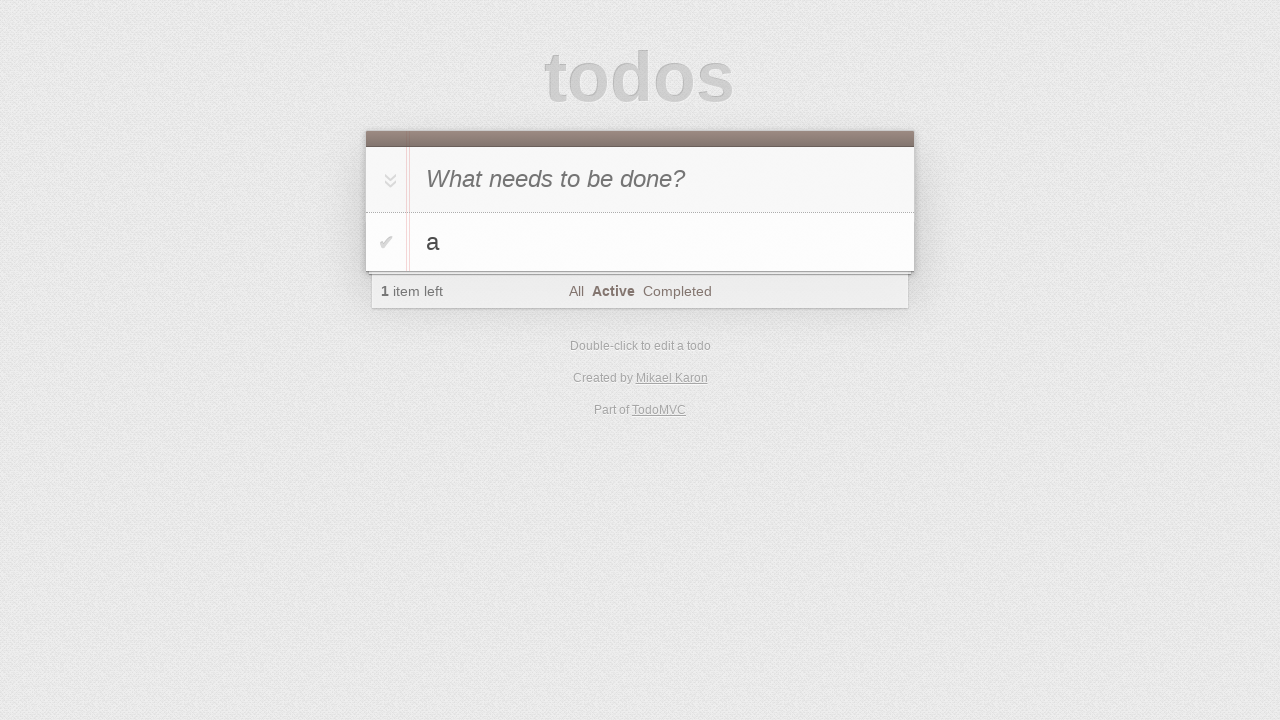

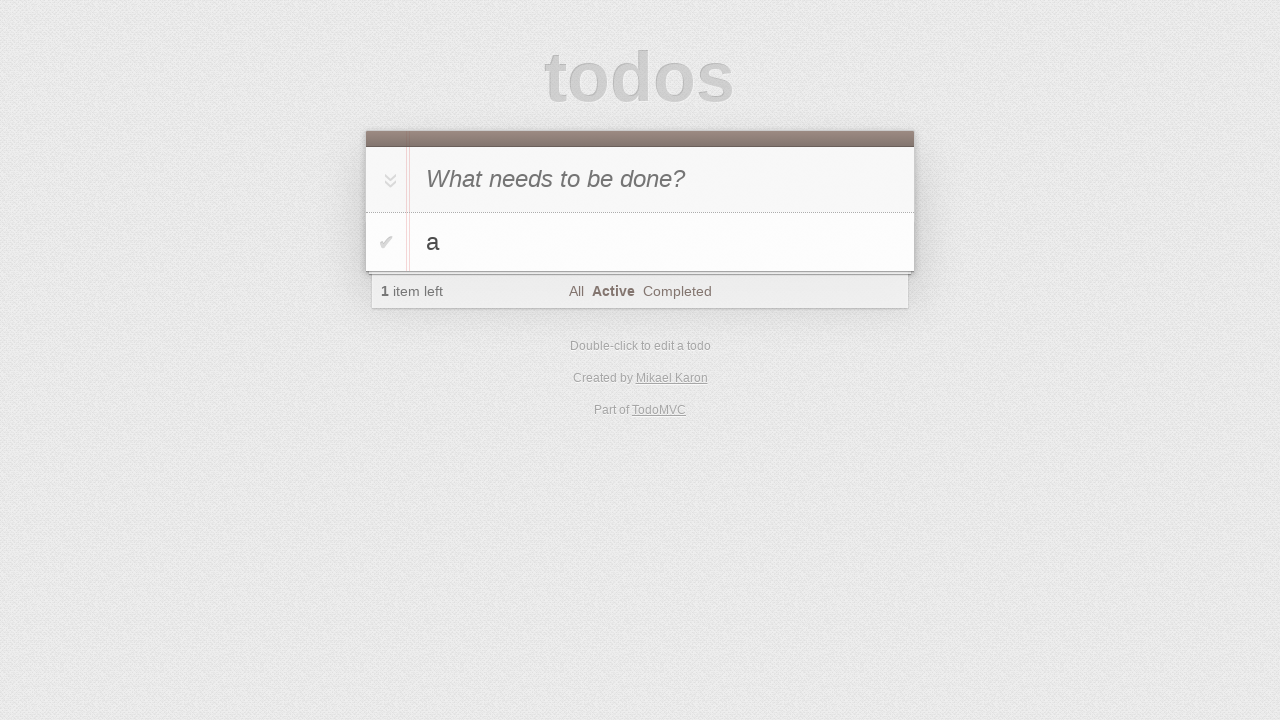